Tests jQuery custom dropdown by selecting different number options and verifying the selection

Starting URL: http://jqueryui.com/resources/demos/selectmenu/default.html

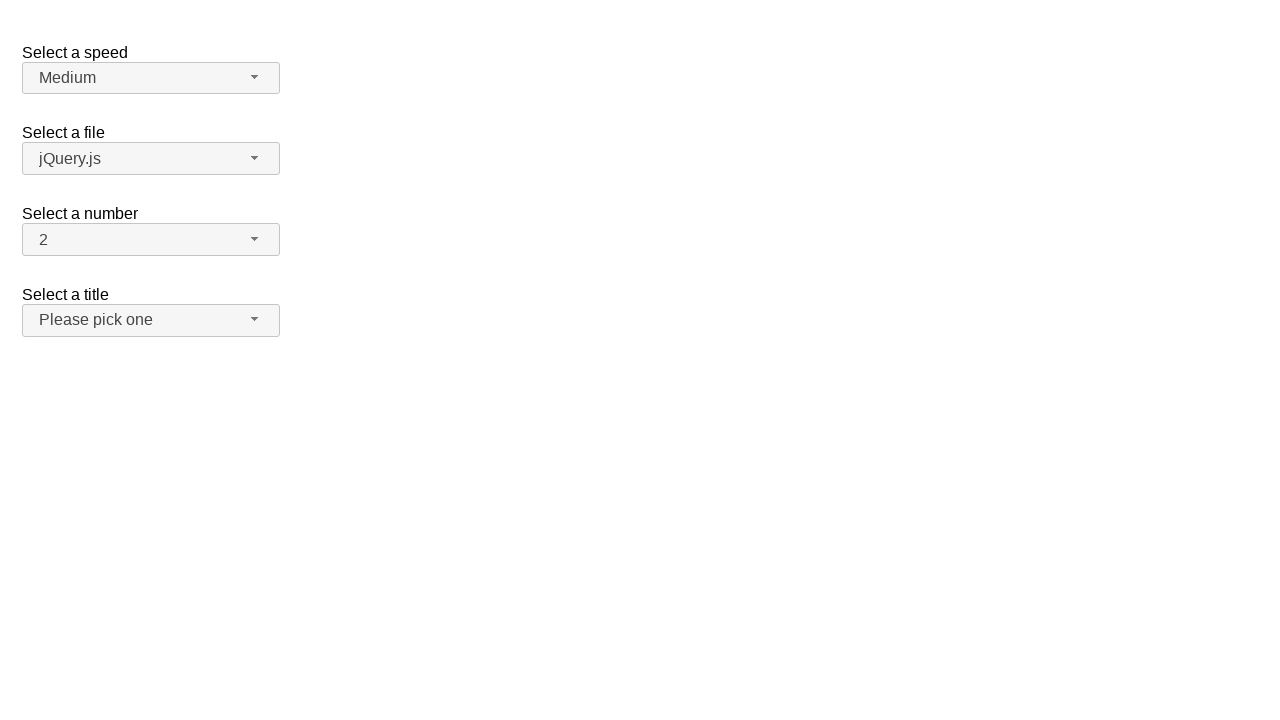

Clicked number dropdown button to open menu at (151, 240) on xpath=//span[@id='number-button']
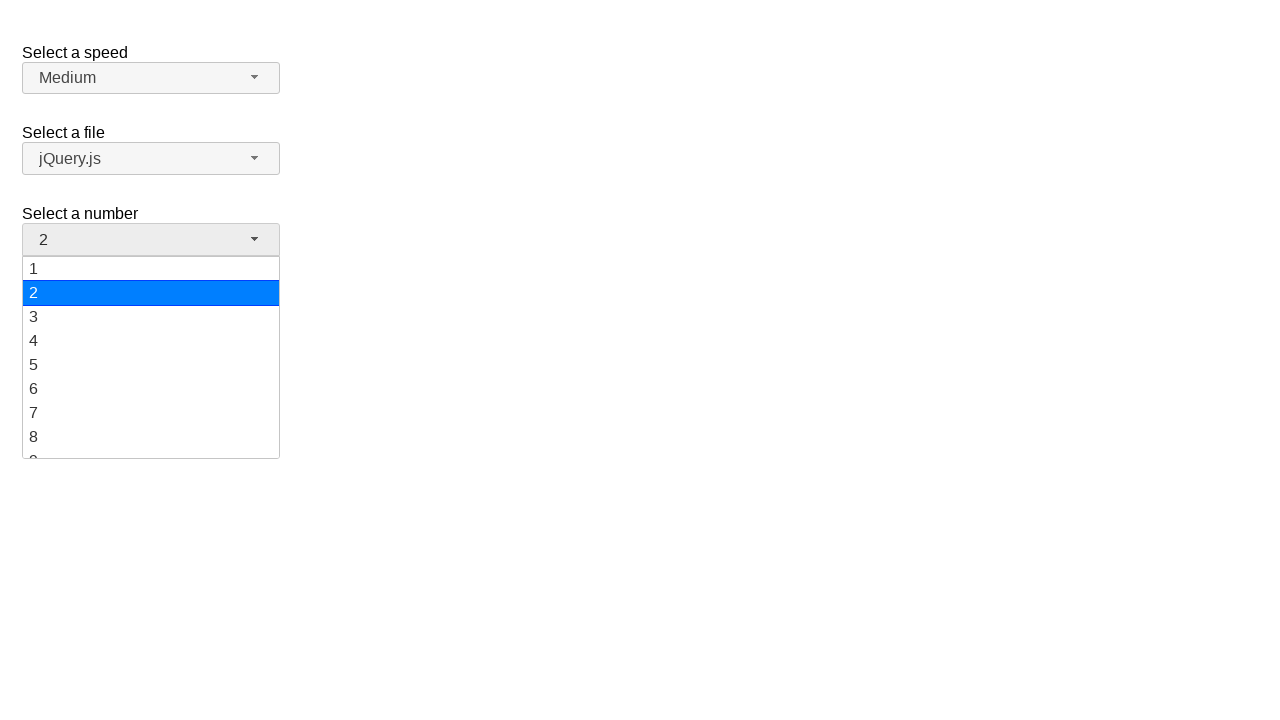

Number dropdown menu loaded
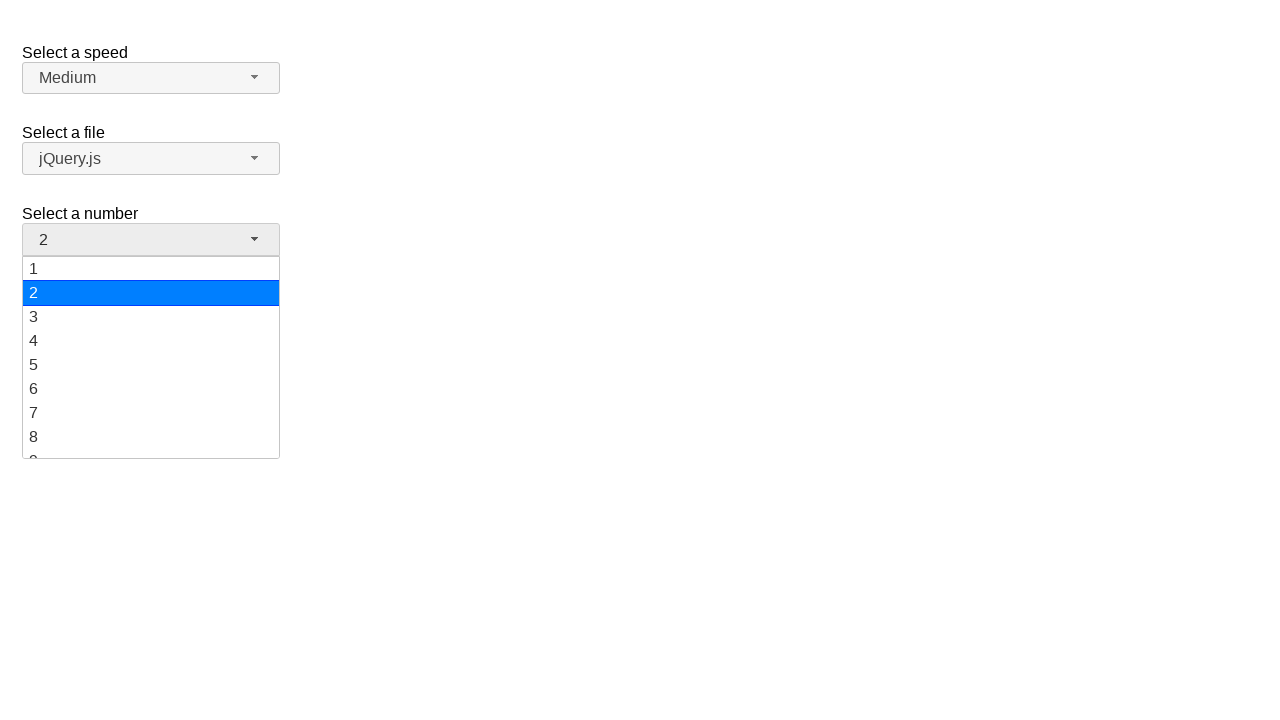

Selected number 7 from dropdown options at (151, 413) on xpath=//ul[@id='number-menu']/li/div[text()='7']
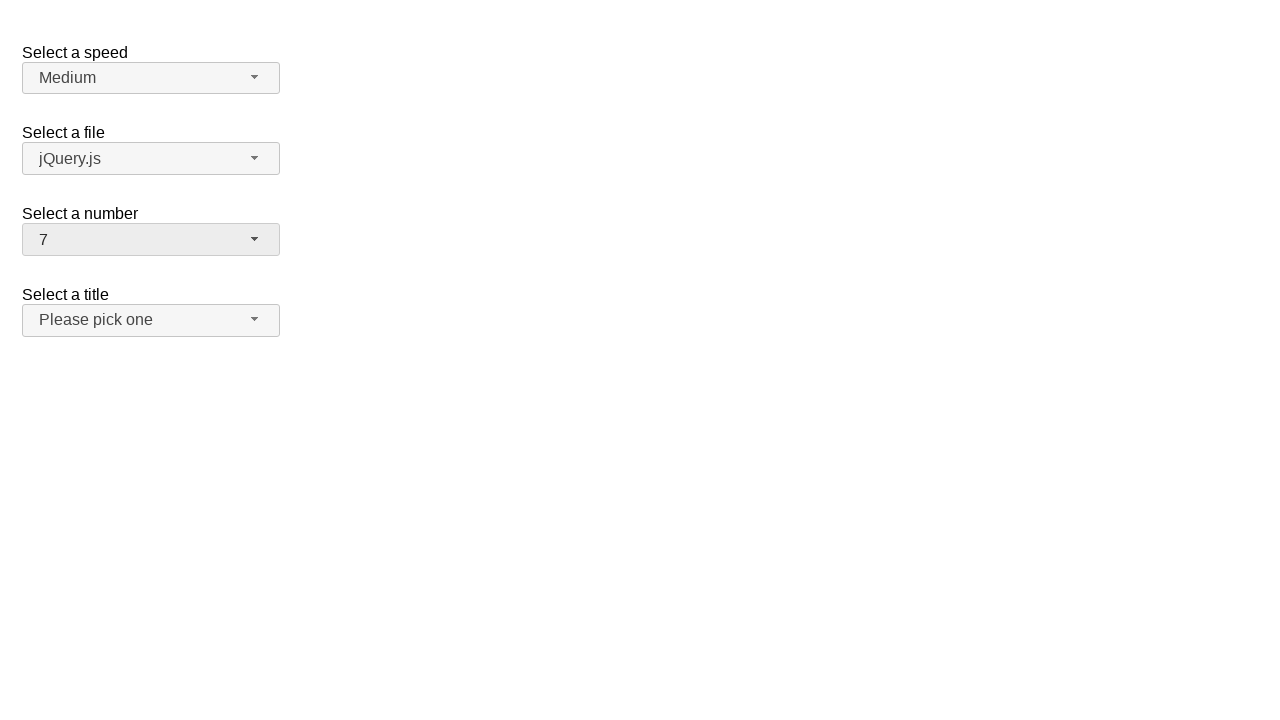

Verified that number 7 is selected in the dropdown
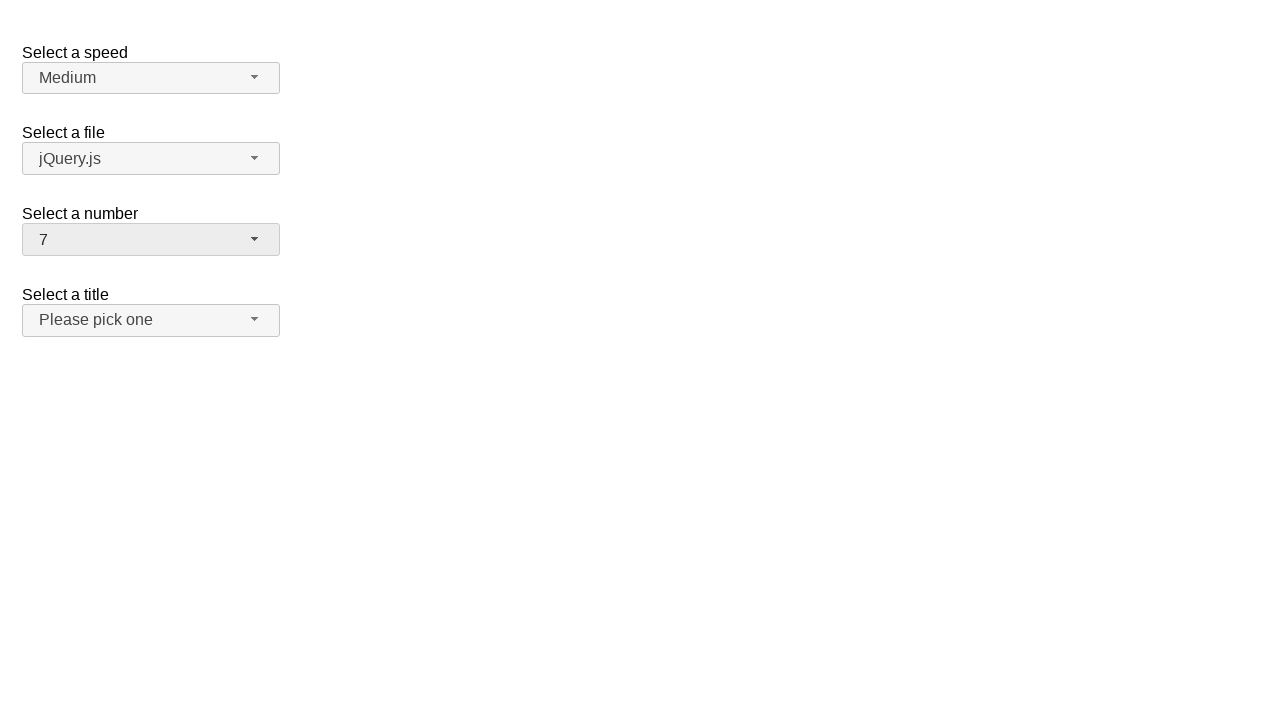

Clicked number dropdown button to open menu again at (151, 240) on xpath=//span[@id='number-button']
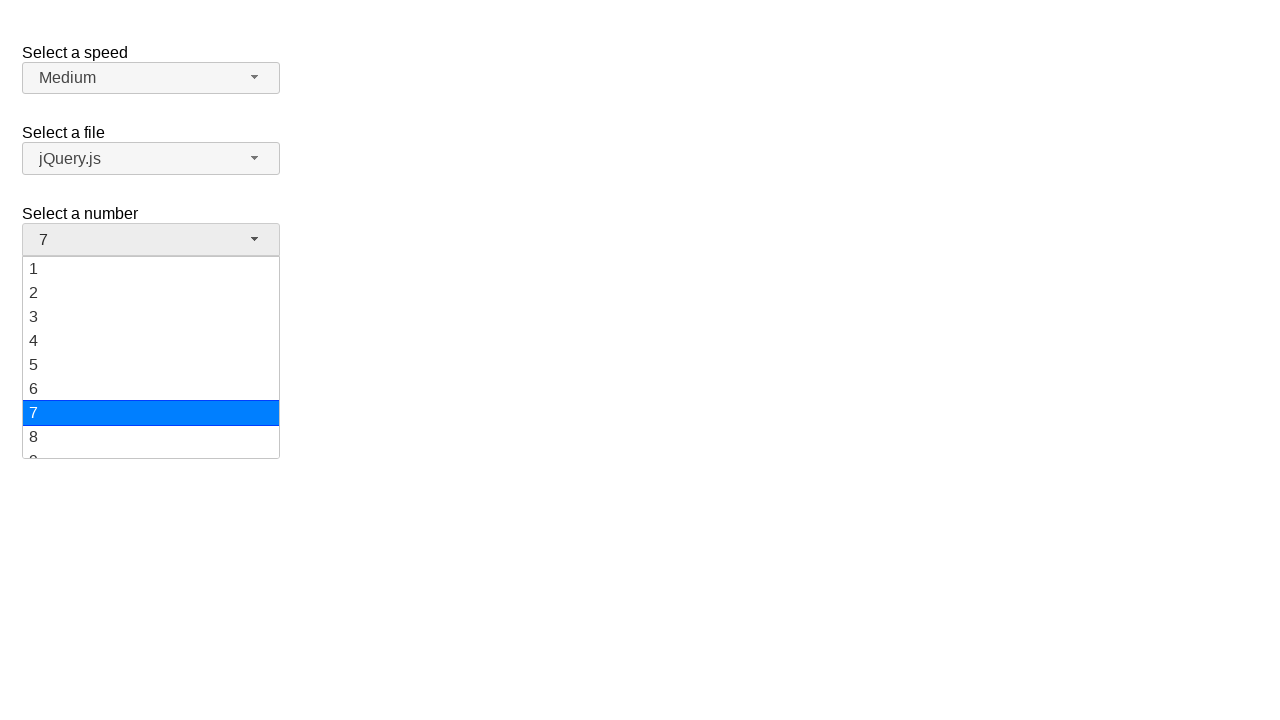

Number dropdown menu loaded
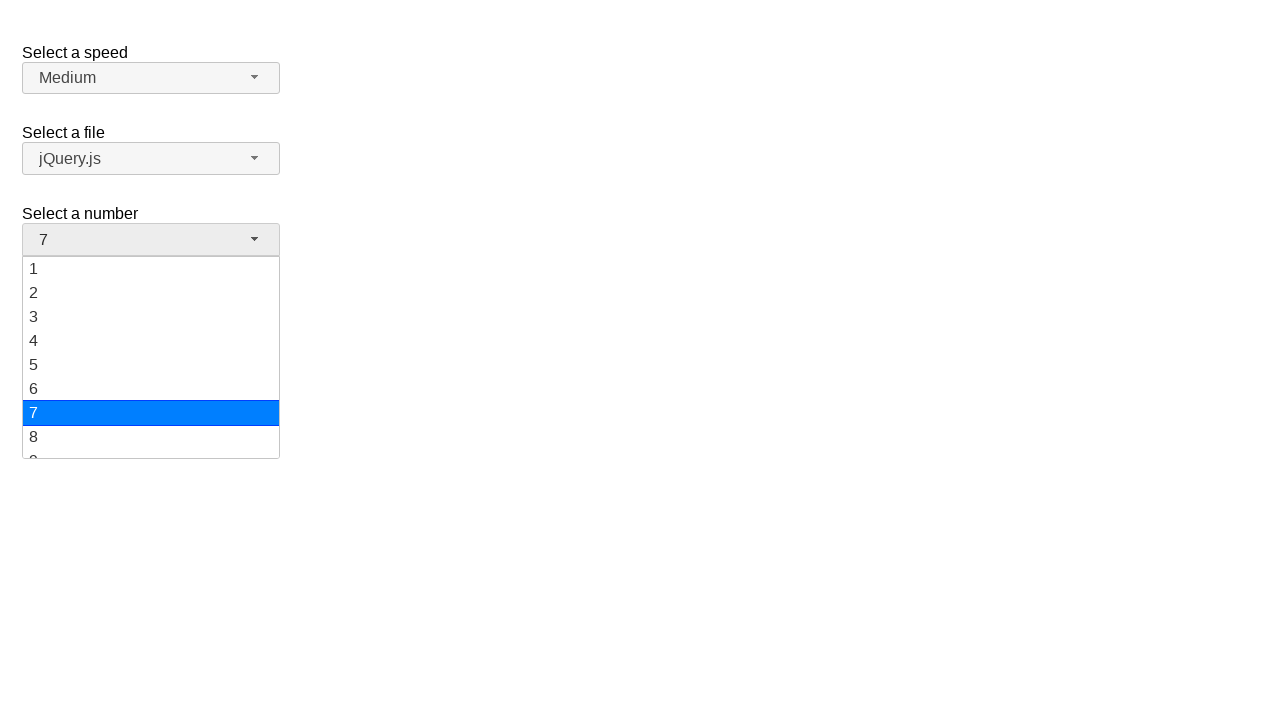

Selected number 10 from dropdown options at (151, 357) on xpath=//ul[@id='number-menu']/li/div[text()='10']
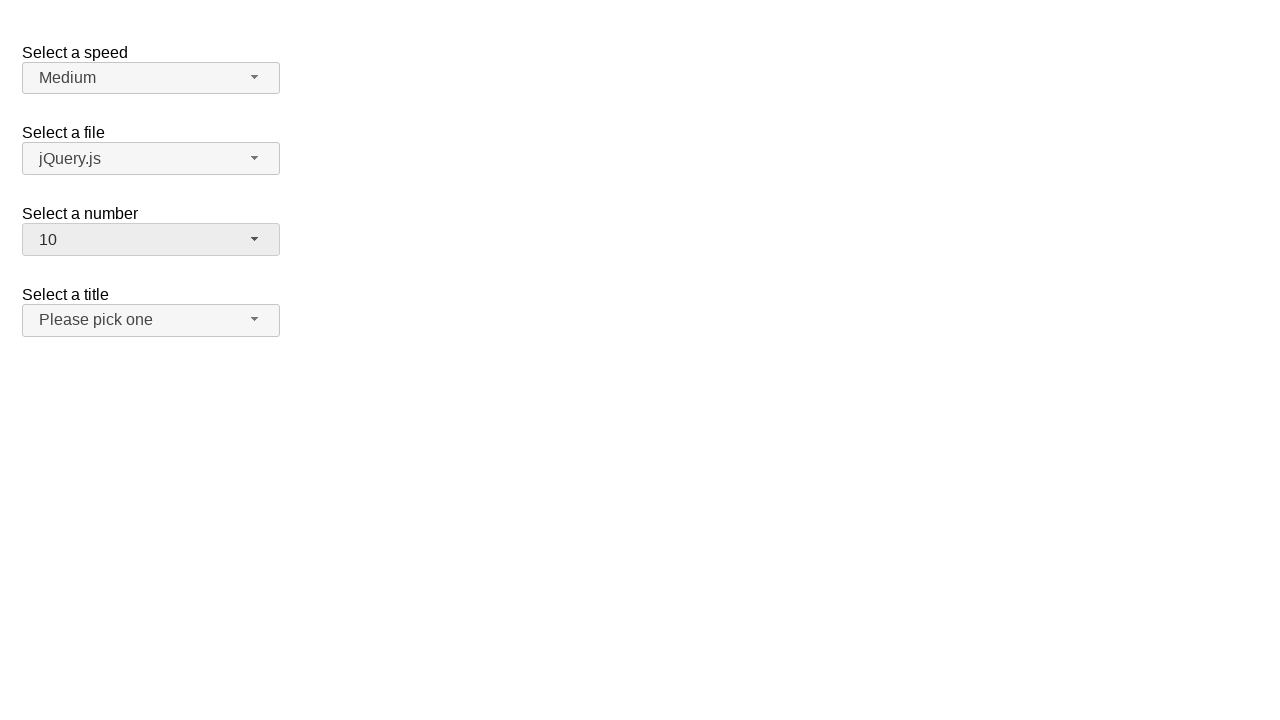

Verified that number 10 is selected in the dropdown
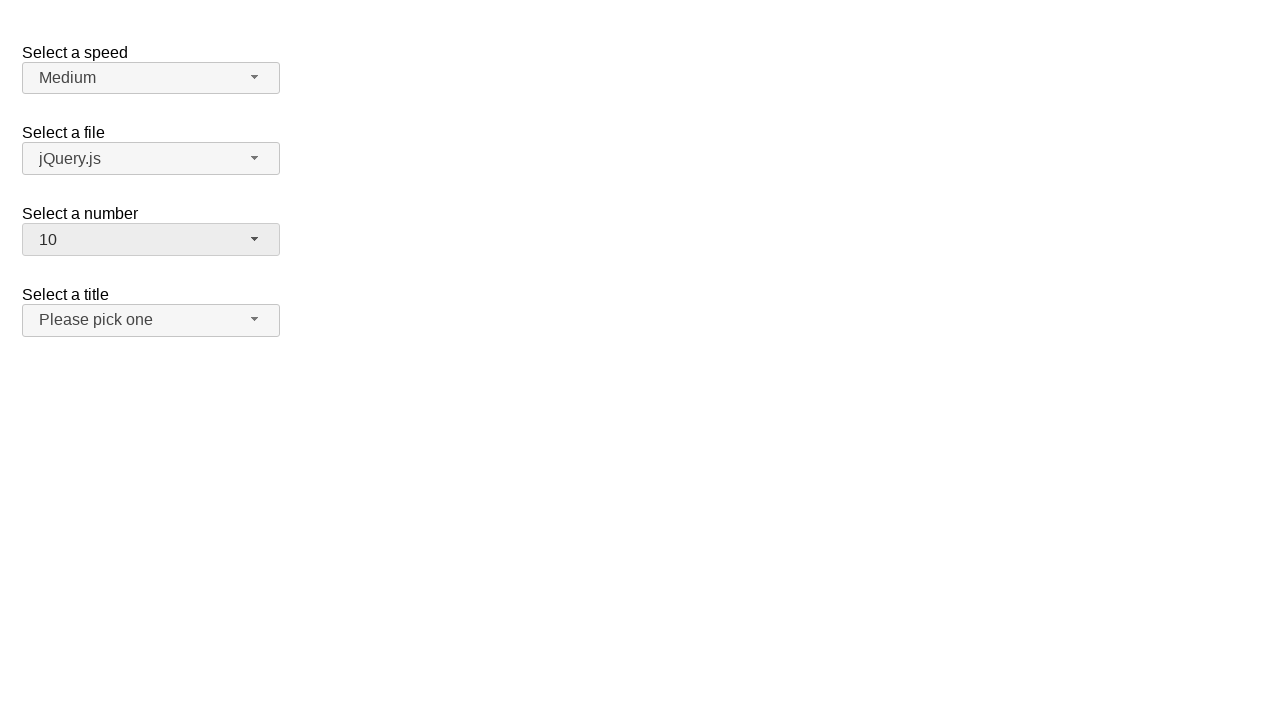

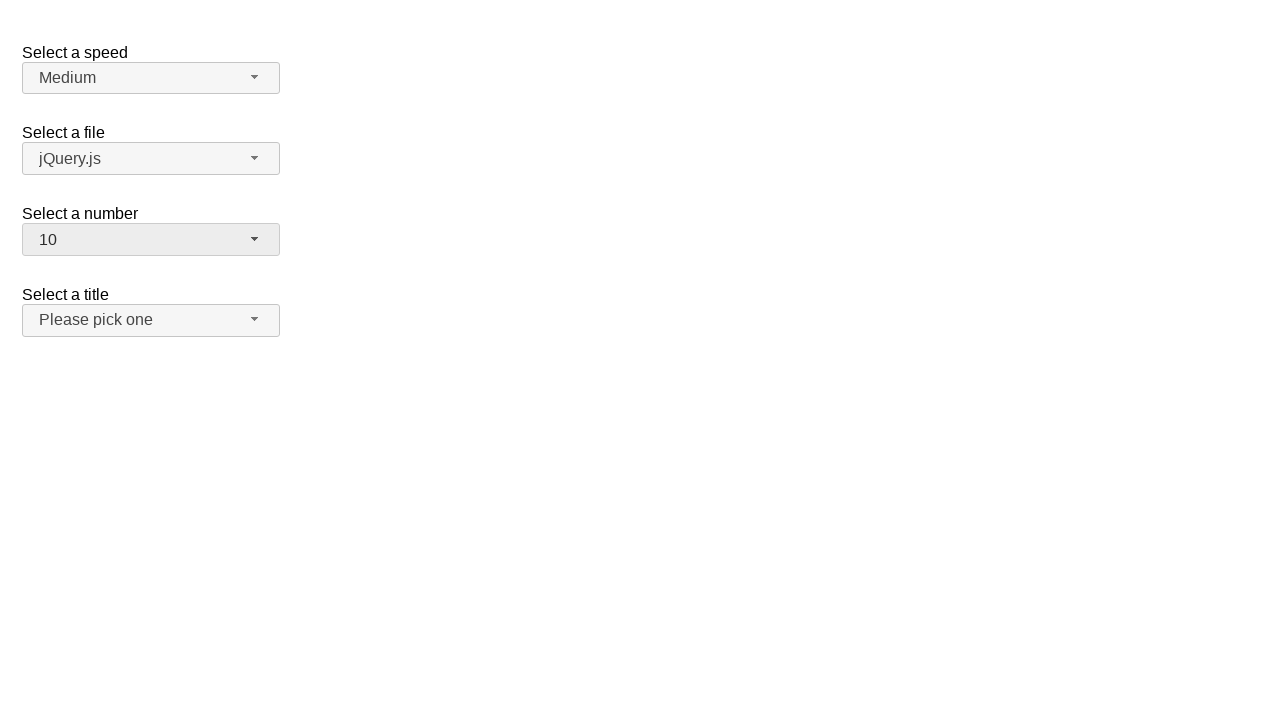